Tests Vue.js custom dropdown selection for Third Option

Starting URL: https://mikerodham.github.io/vue-dropdowns/

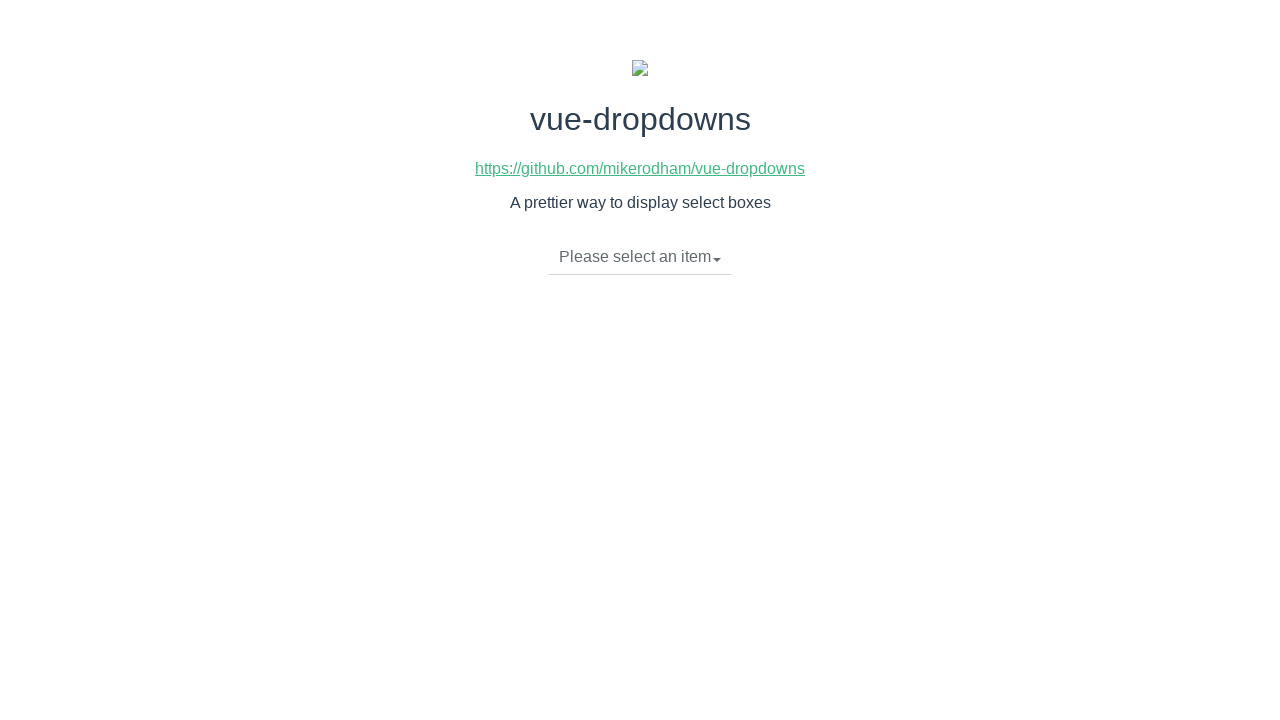

Clicked Vue.js dropdown button to open menu at (640, 258) on div.btn-group
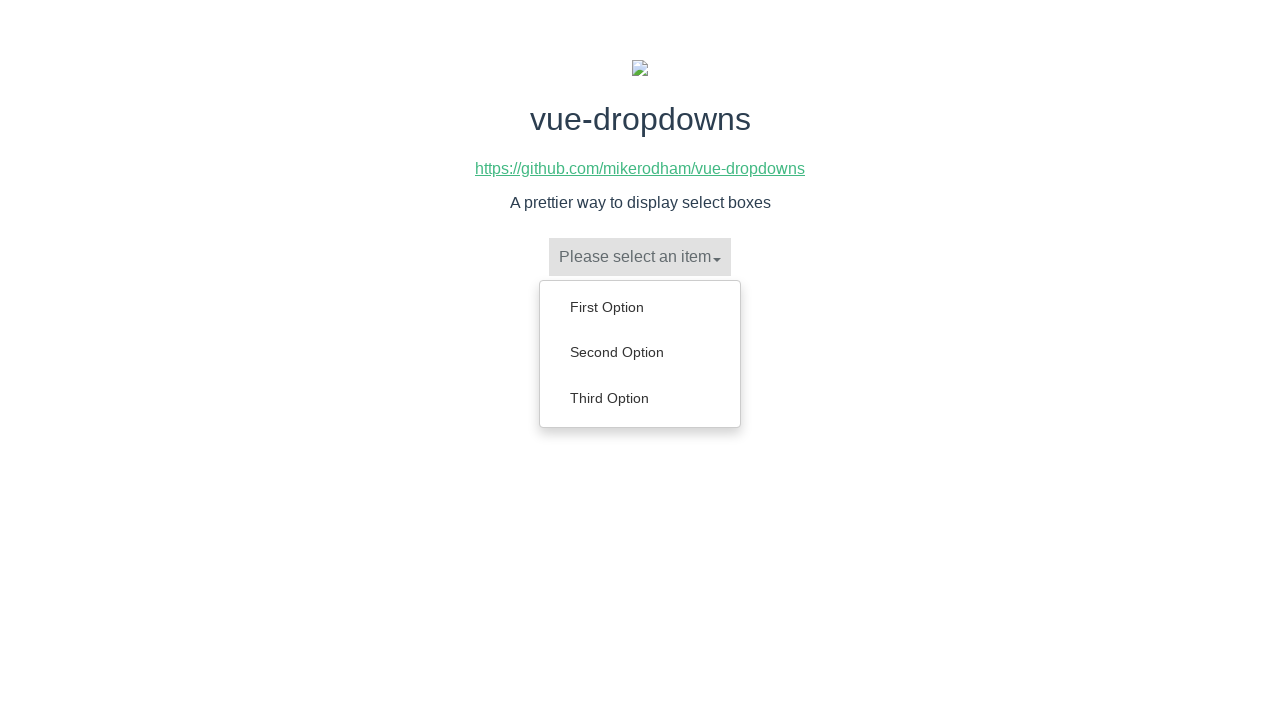

Clicked 'Third Option' from dropdown menu at (640, 398) on ul.dropdown-menu a:has-text('Third Option')
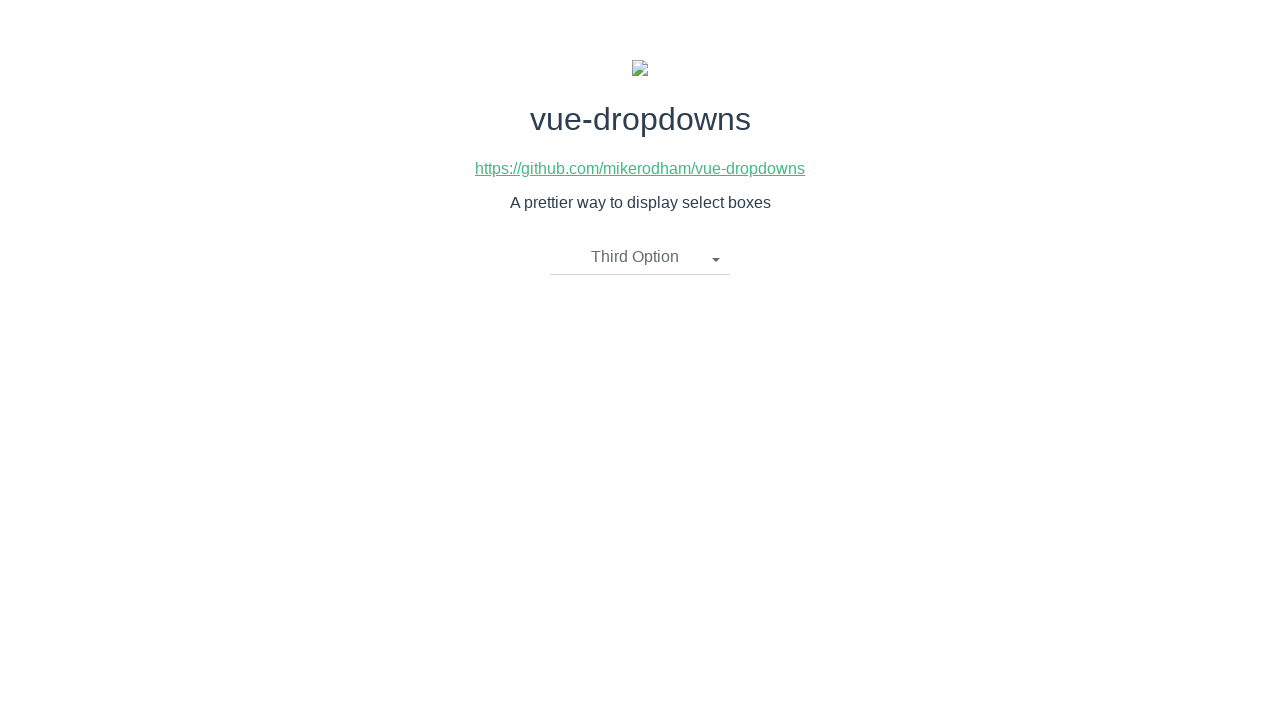

Waited 2 seconds for dropdown to update
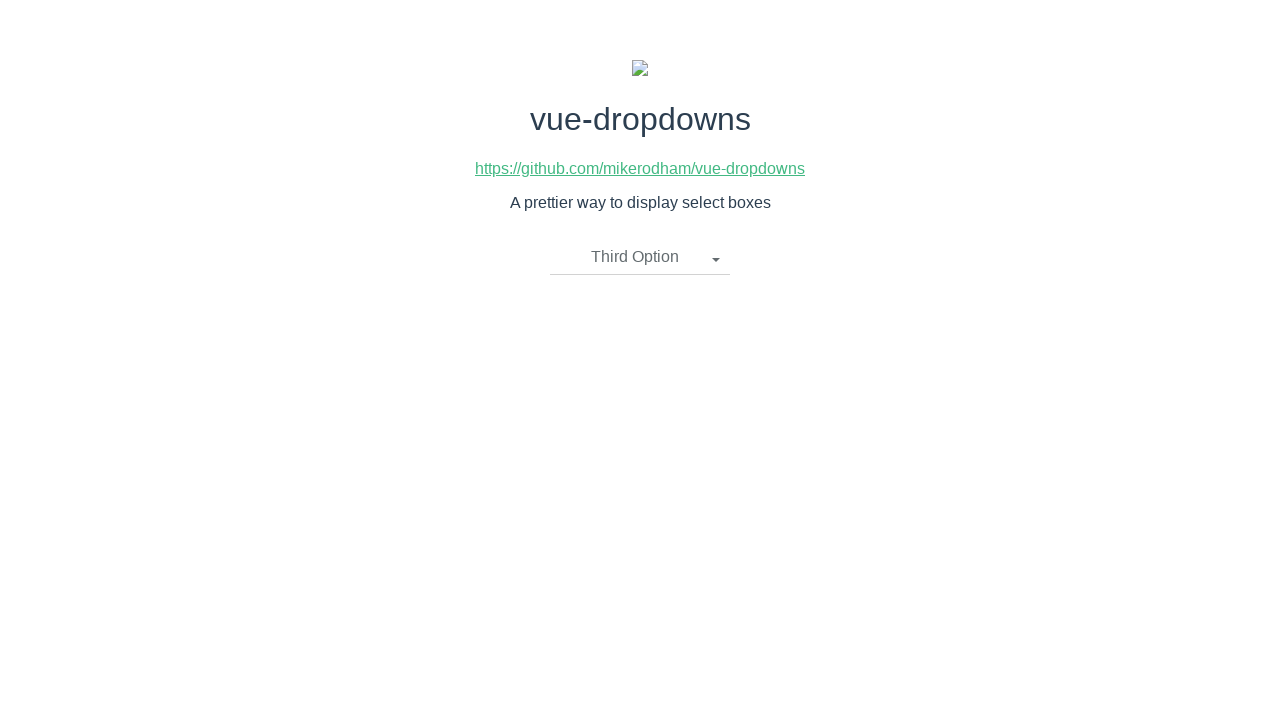

Verified that 'Third Option' is now selected in the dropdown
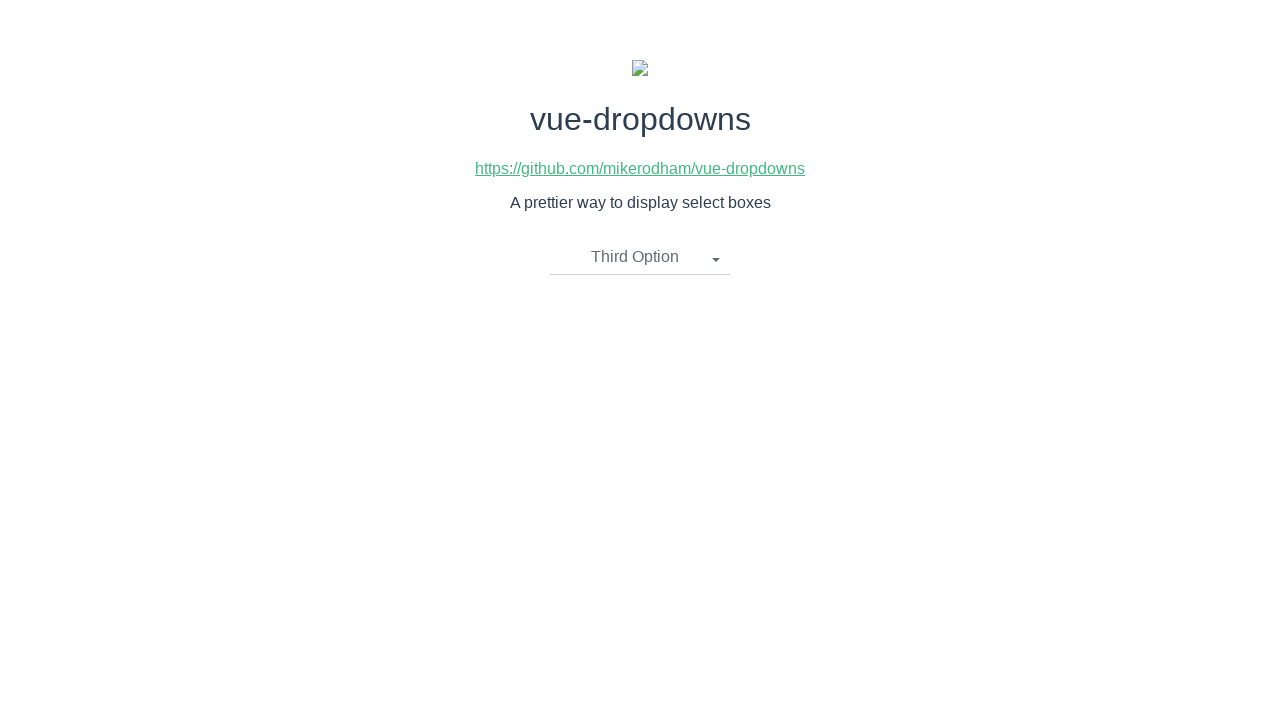

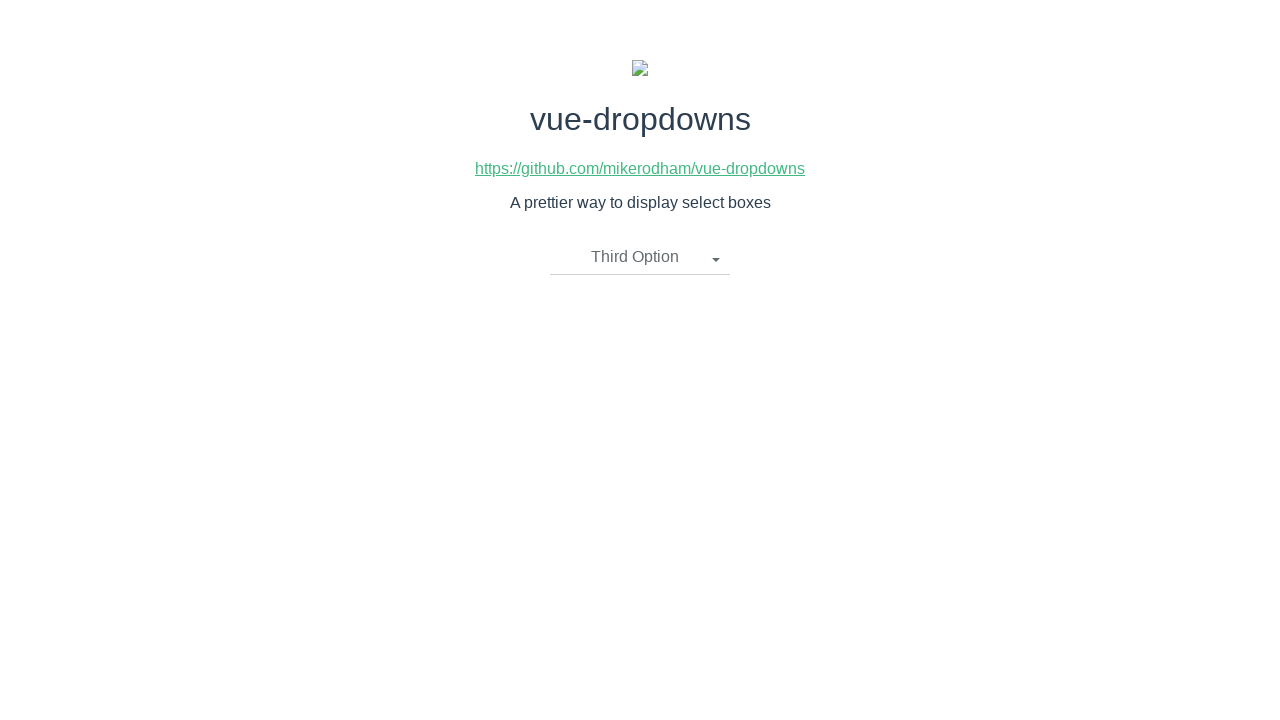